Tests banking application deposit and withdrawal functionality by selecting a customer, making multiple deposits, withdrawing funds, and verifying the final balance

Starting URL: https://www.globalsqa.com/angularJs-protractor/BankingProject/#/login

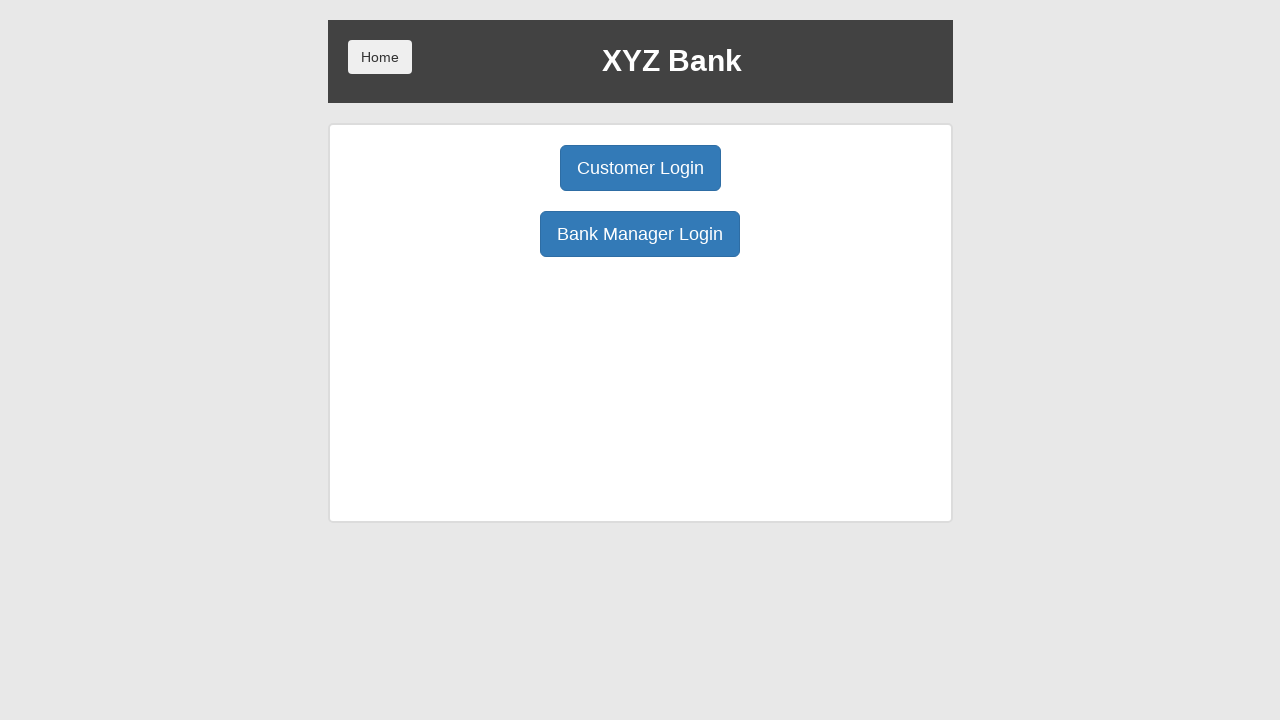

Clicked on Customer Login button at (640, 168) on button:has-text('Customer Login')
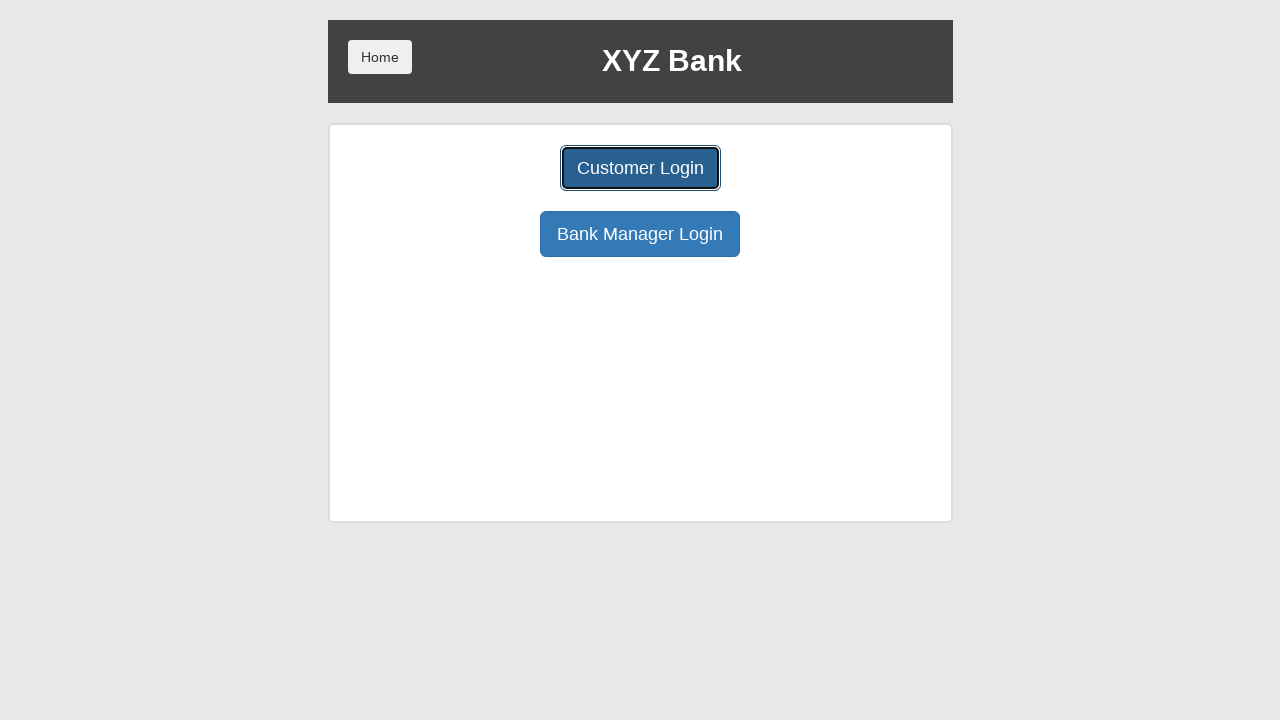

Selected Ron Weasly from customer dropdown on select#userSelect
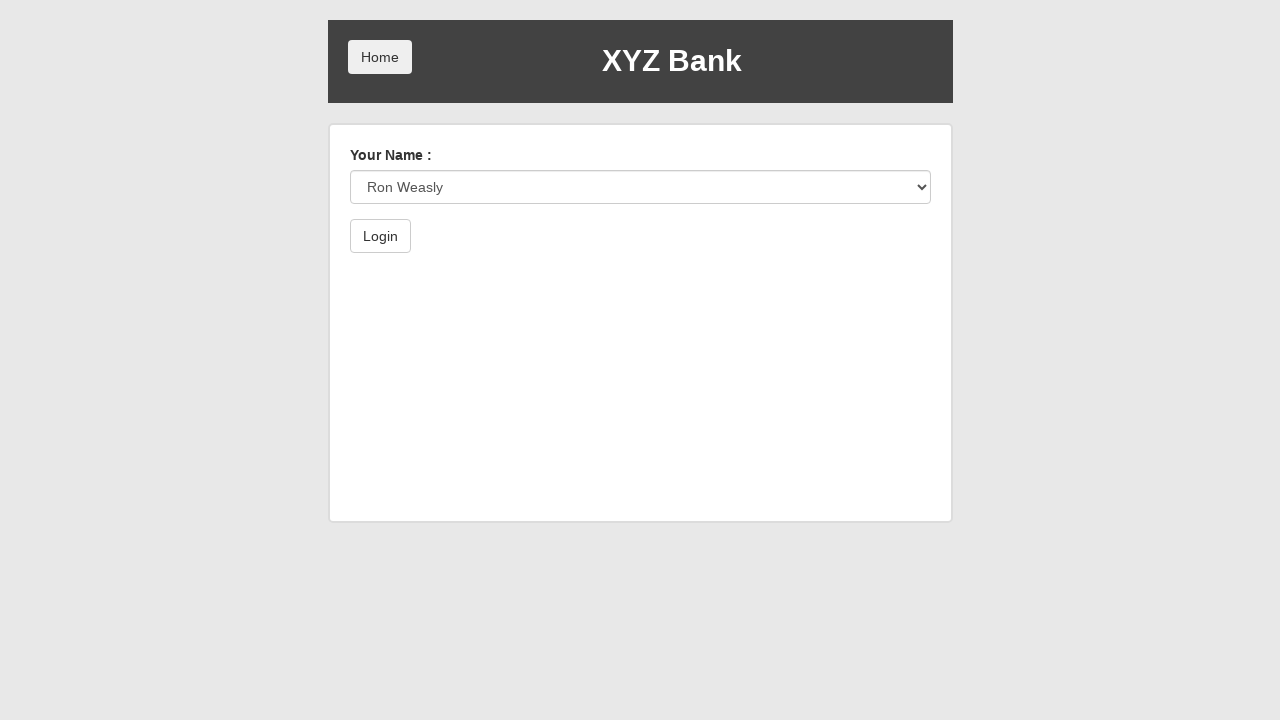

Clicked Login button to authenticate customer at (380, 236) on button:has-text('Login')
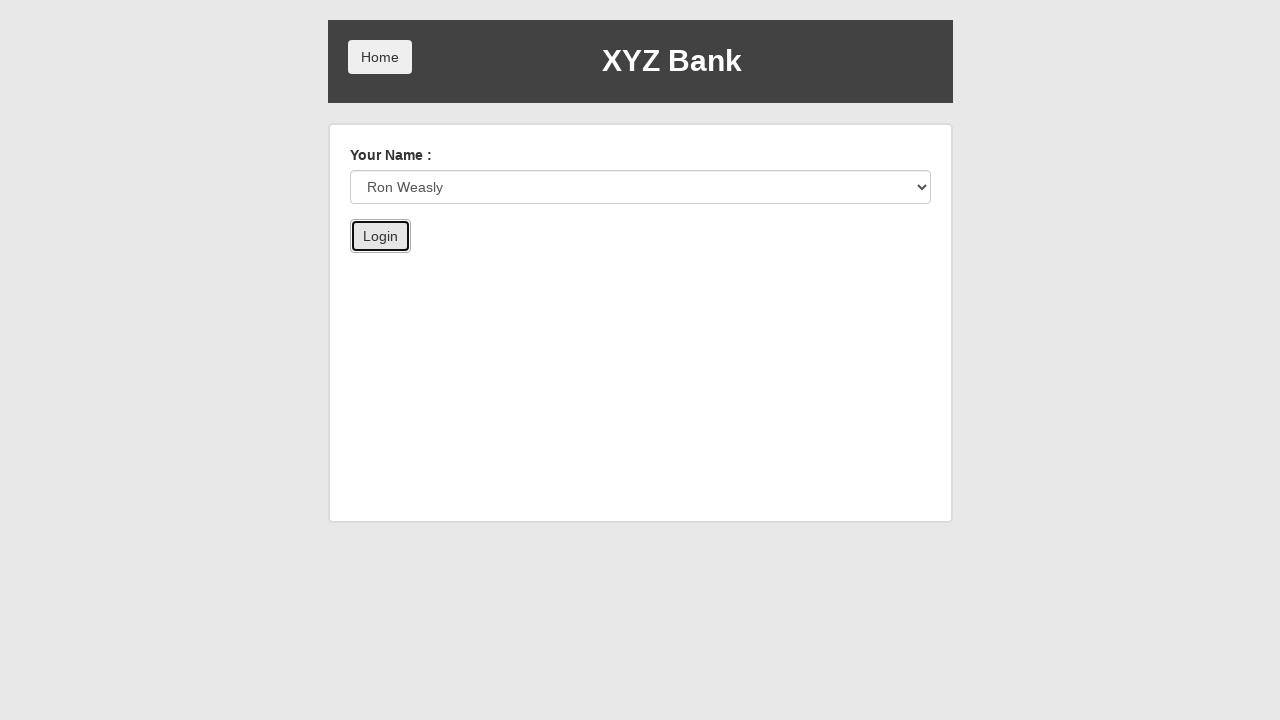

Clicked on Deposit button to initiate first deposit at (652, 264) on button:has-text('Deposit')
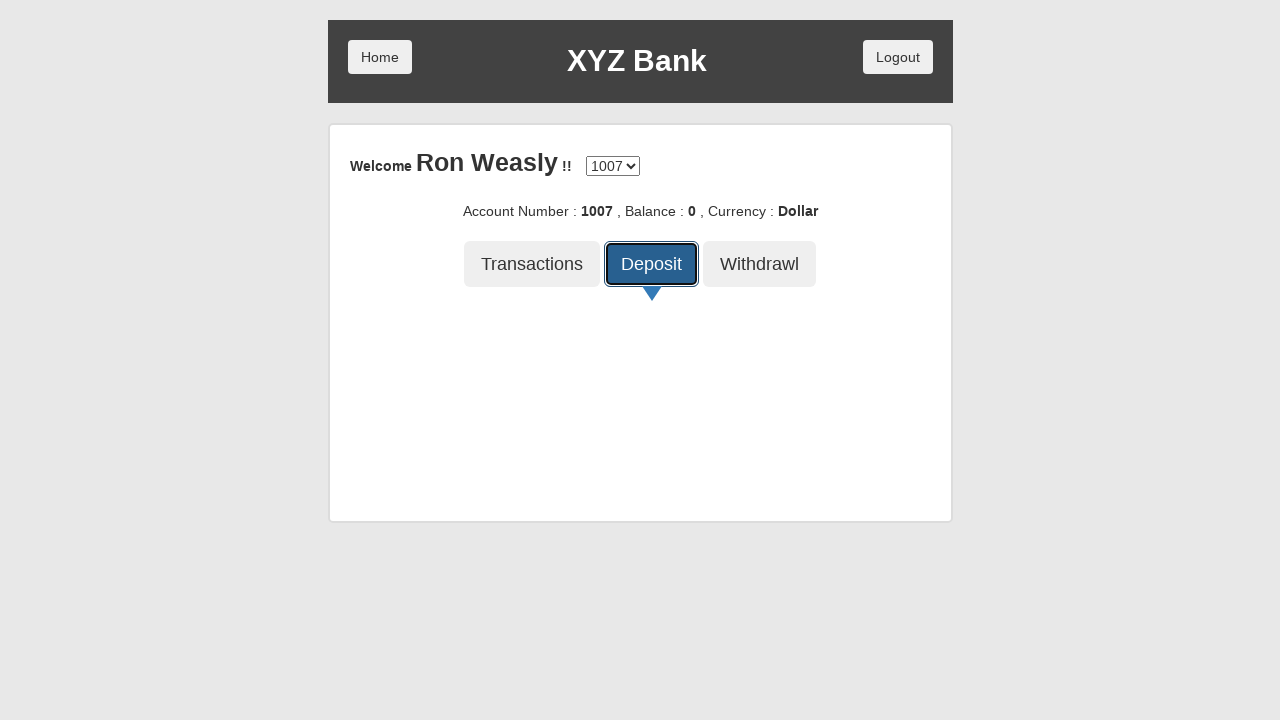

Entered first deposit amount of 100 on input[placeholder='amount']
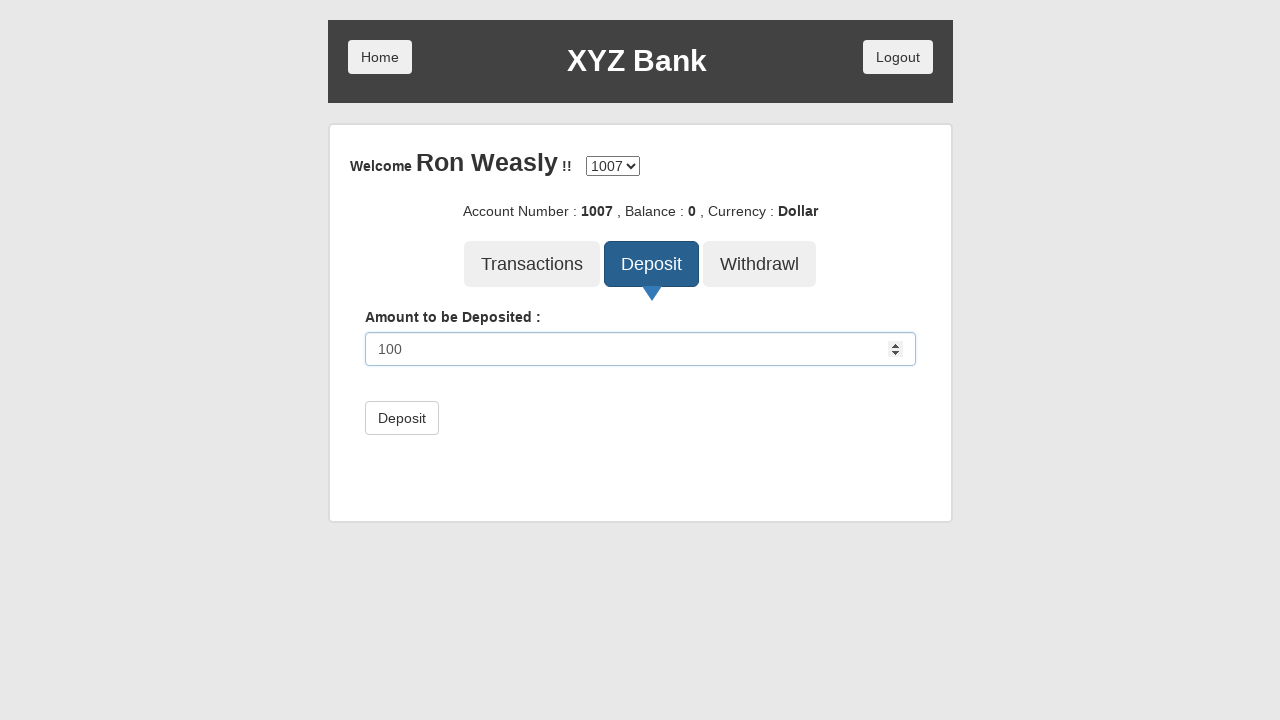

Submitted first deposit of 100 at (402, 418) on button[type='submit']:has-text('Deposit')
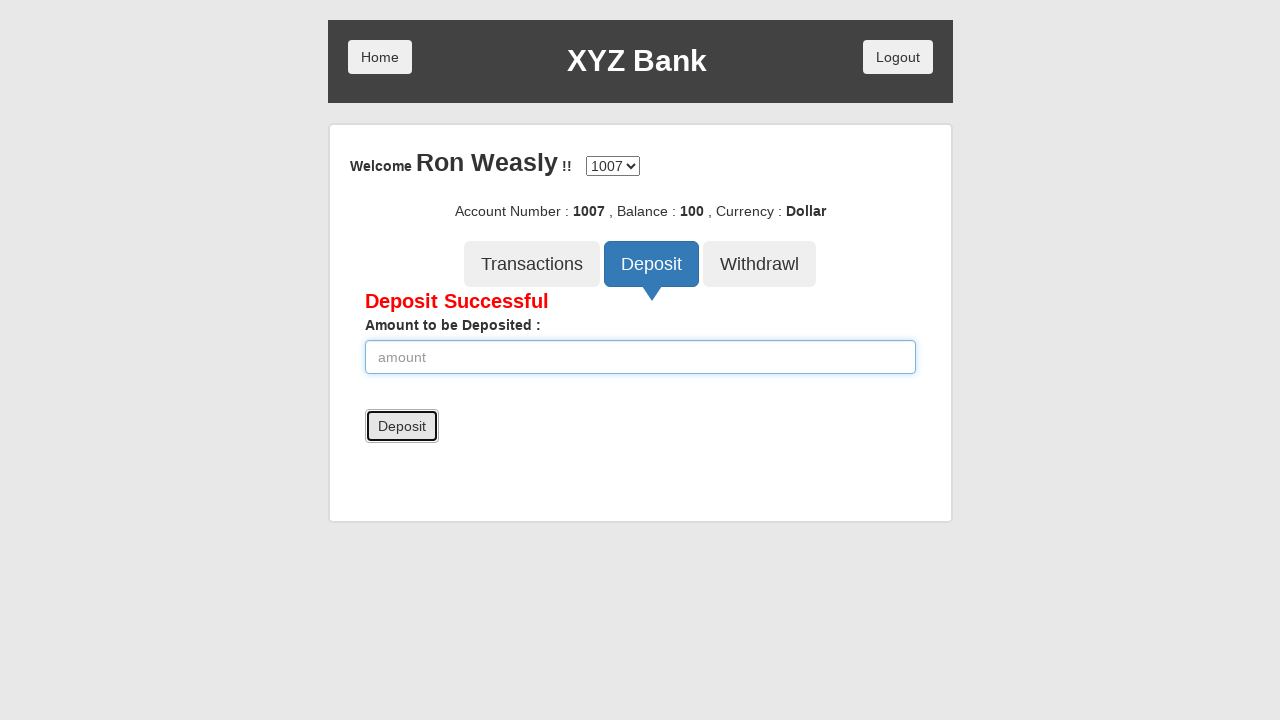

Clicked on Deposit button to initiate second deposit at (652, 264) on button:has-text('Deposit')
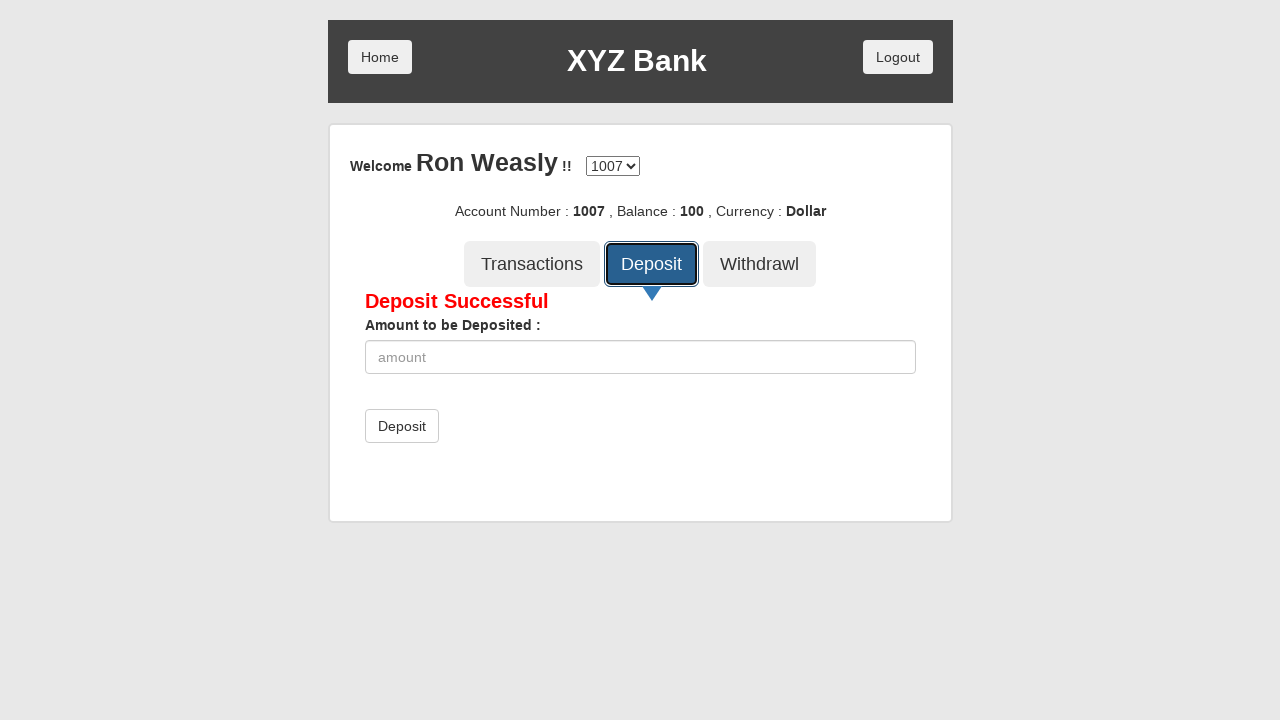

Entered second deposit amount of 150 on input[placeholder='amount']
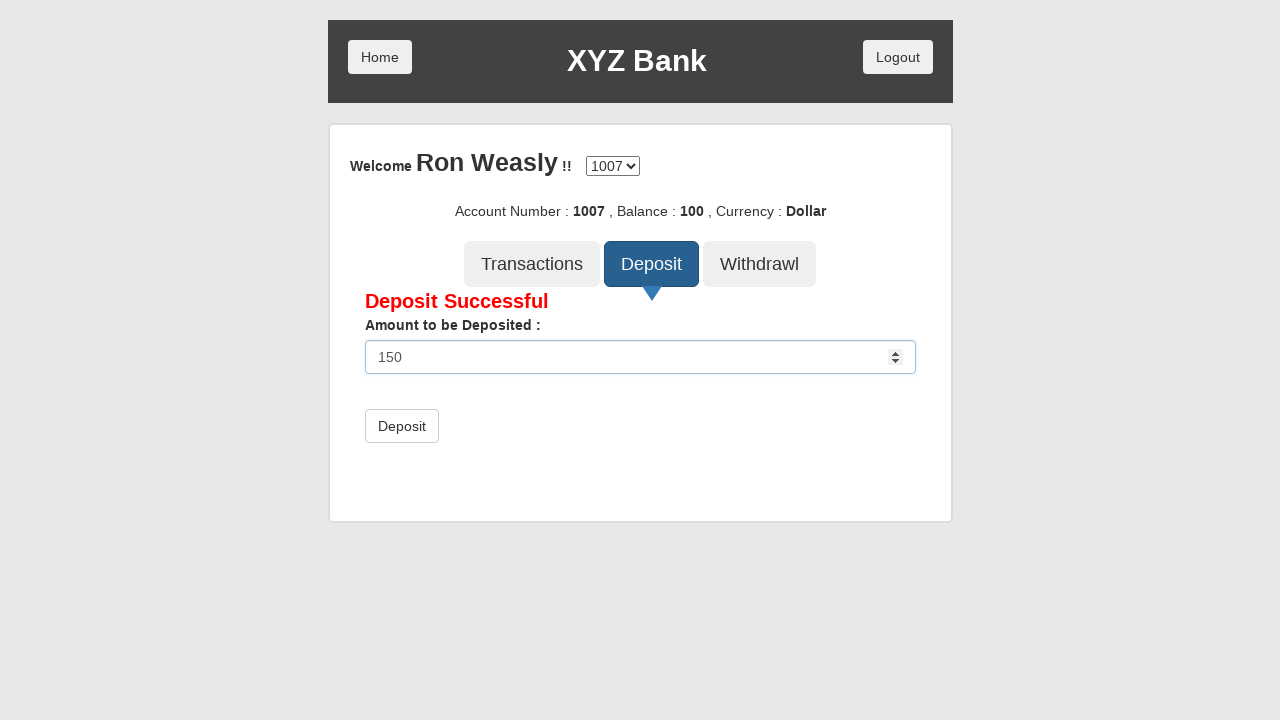

Submitted second deposit of 150 at (402, 426) on button[type='submit']:has-text('Deposit')
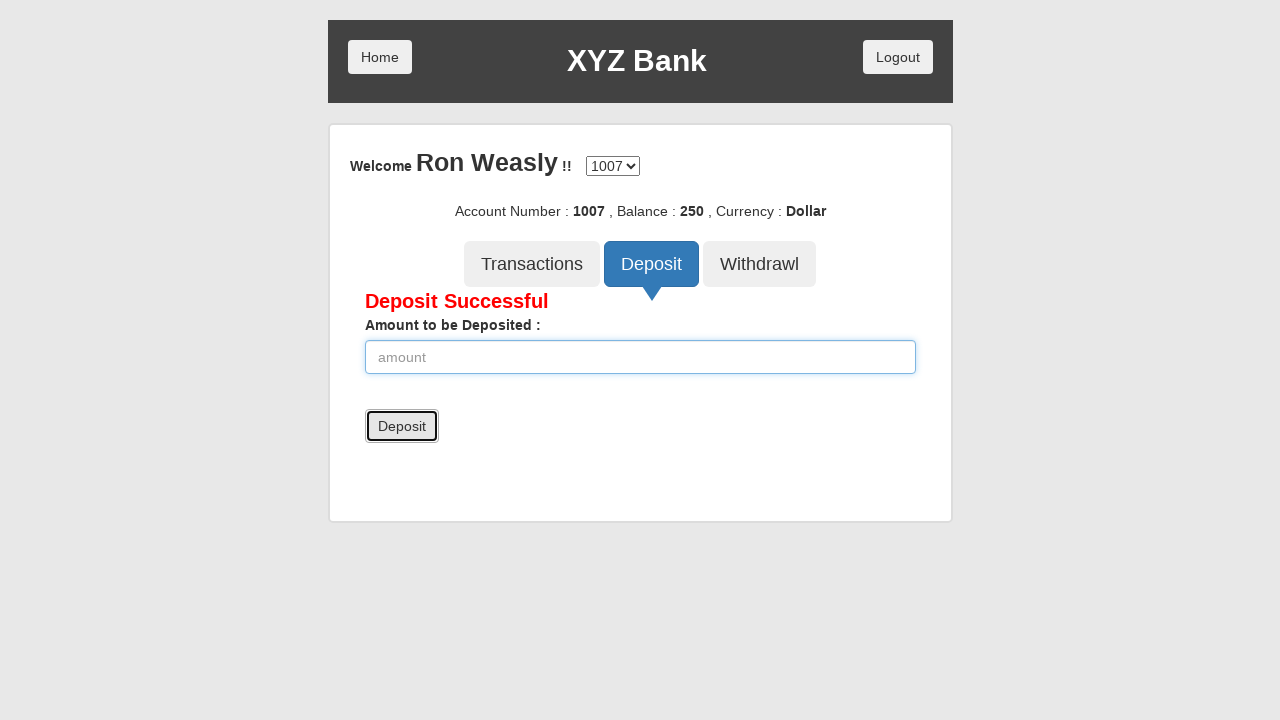

Clicked on Withdrawal button to initiate withdrawal at (760, 264) on button:has-text('Withdrawl')
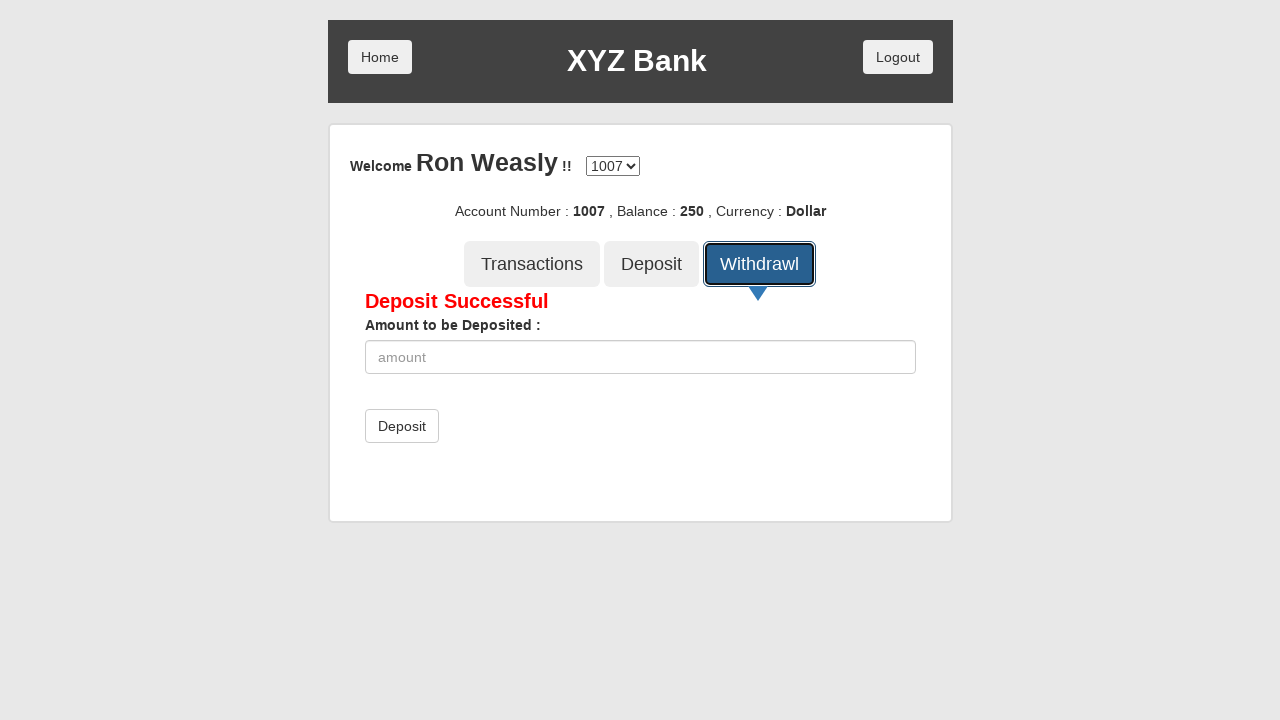

Entered withdrawal amount of 20 on input[placeholder='amount']
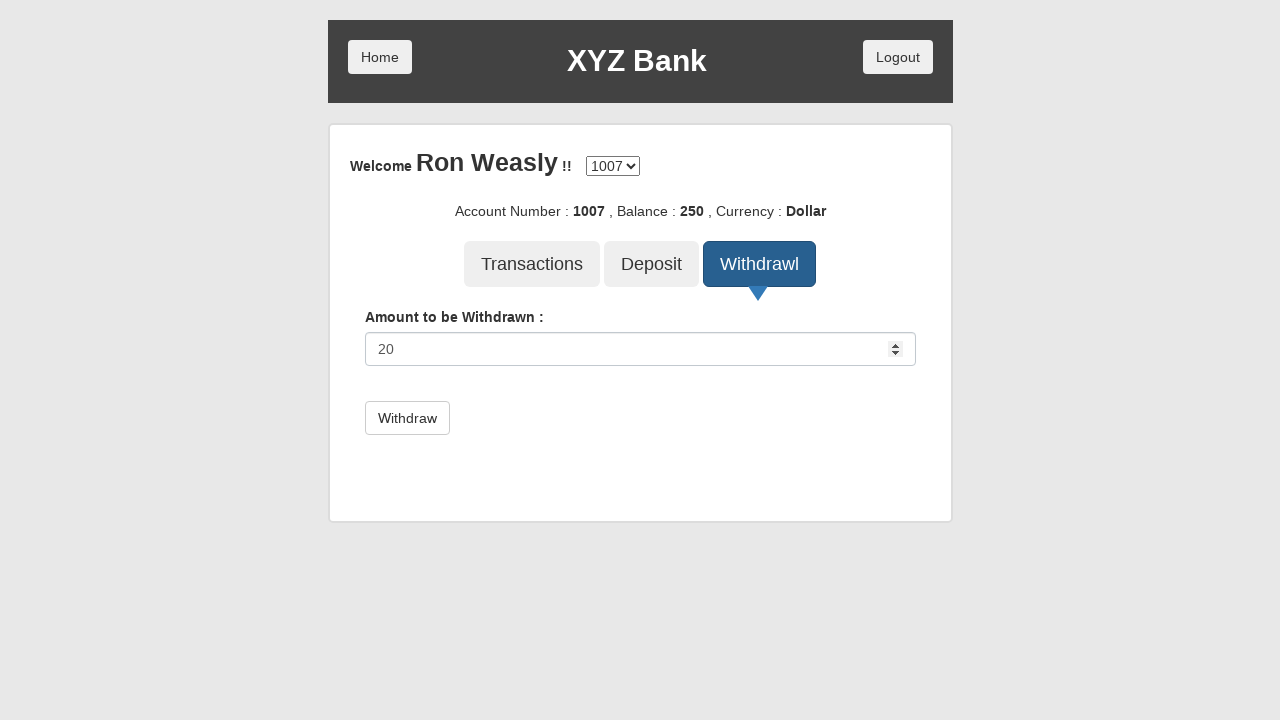

Submitted withdrawal of 20 at (407, 418) on button[type='submit']:has-text('Withdraw')
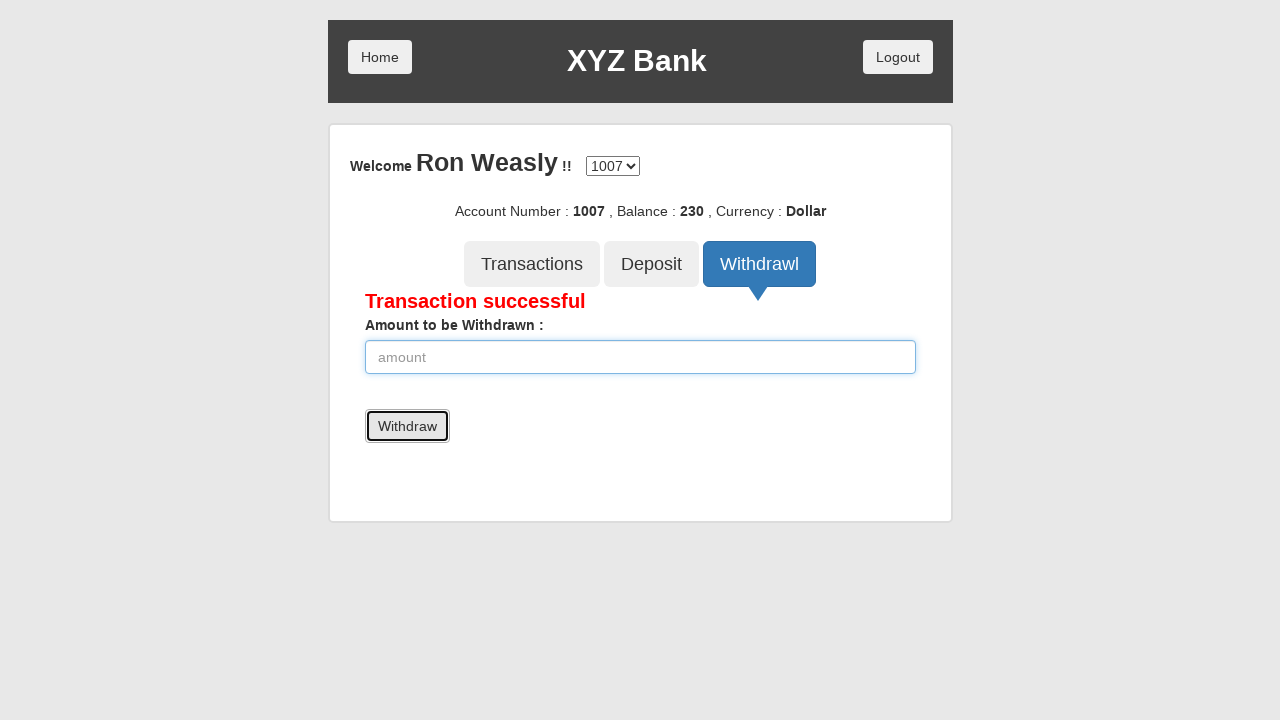

Verified transaction successful message appeared
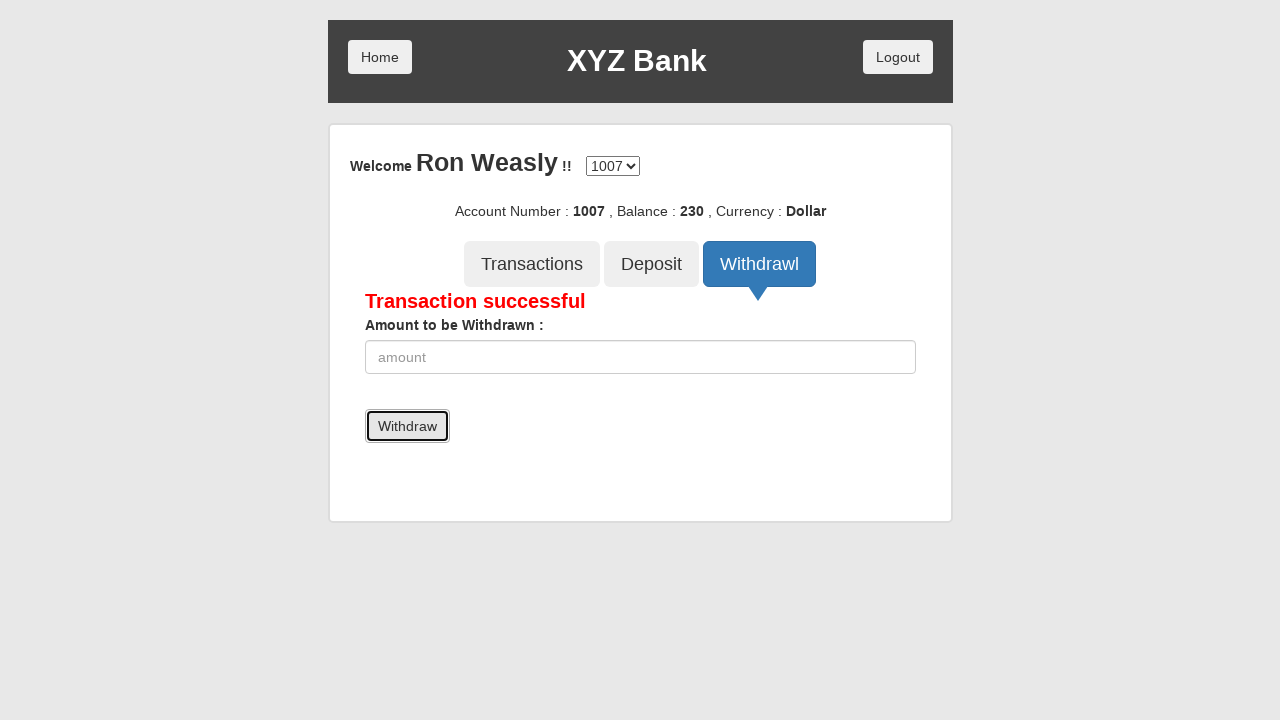

Verified final balance of 230 (100 + 150 - 20)
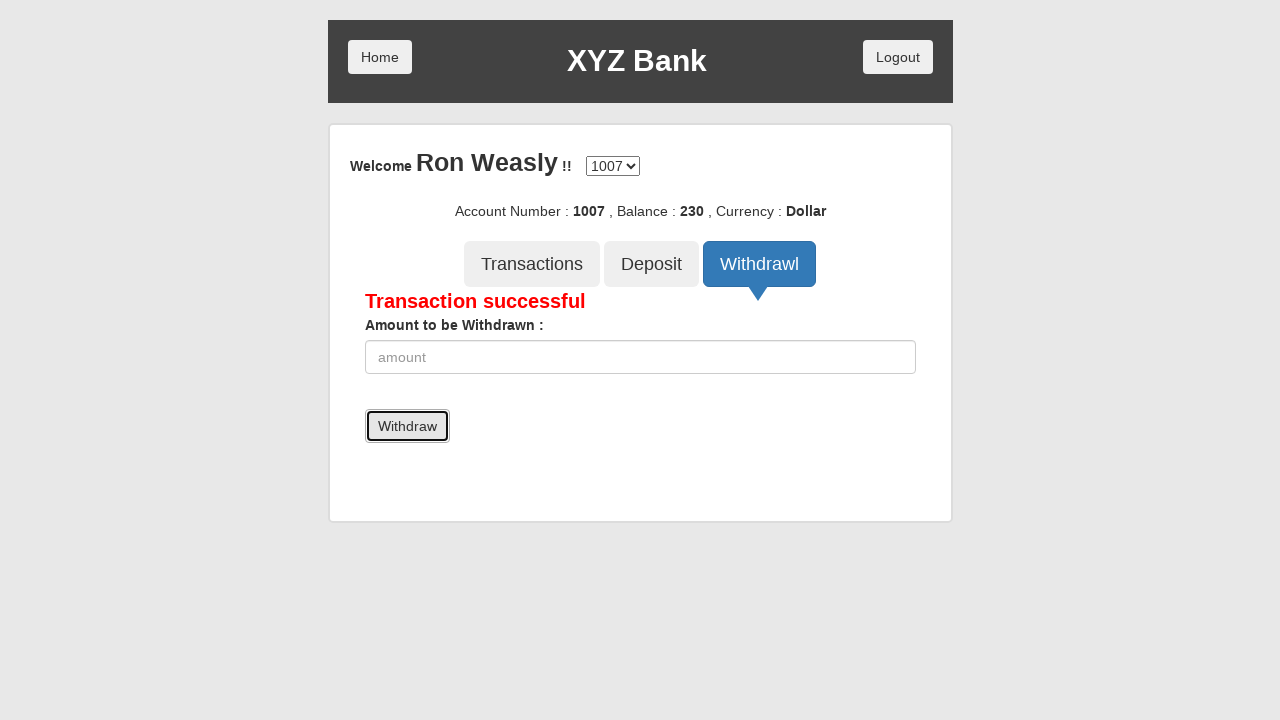

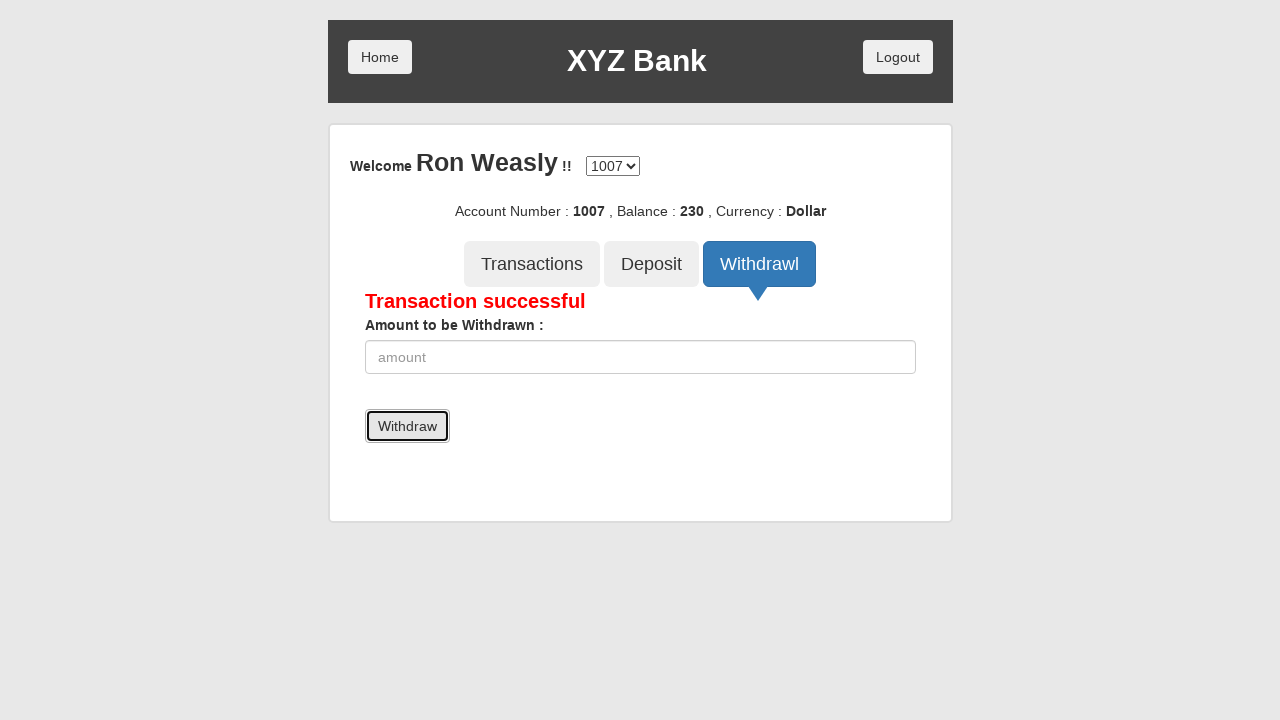